Tests a more resilient approach to working with multiple browser windows by storing the original window handle before clicking the link, then finding the new window by comparing handles, and switching between them to verify correct focus.

Starting URL: http://the-internet.herokuapp.com/windows

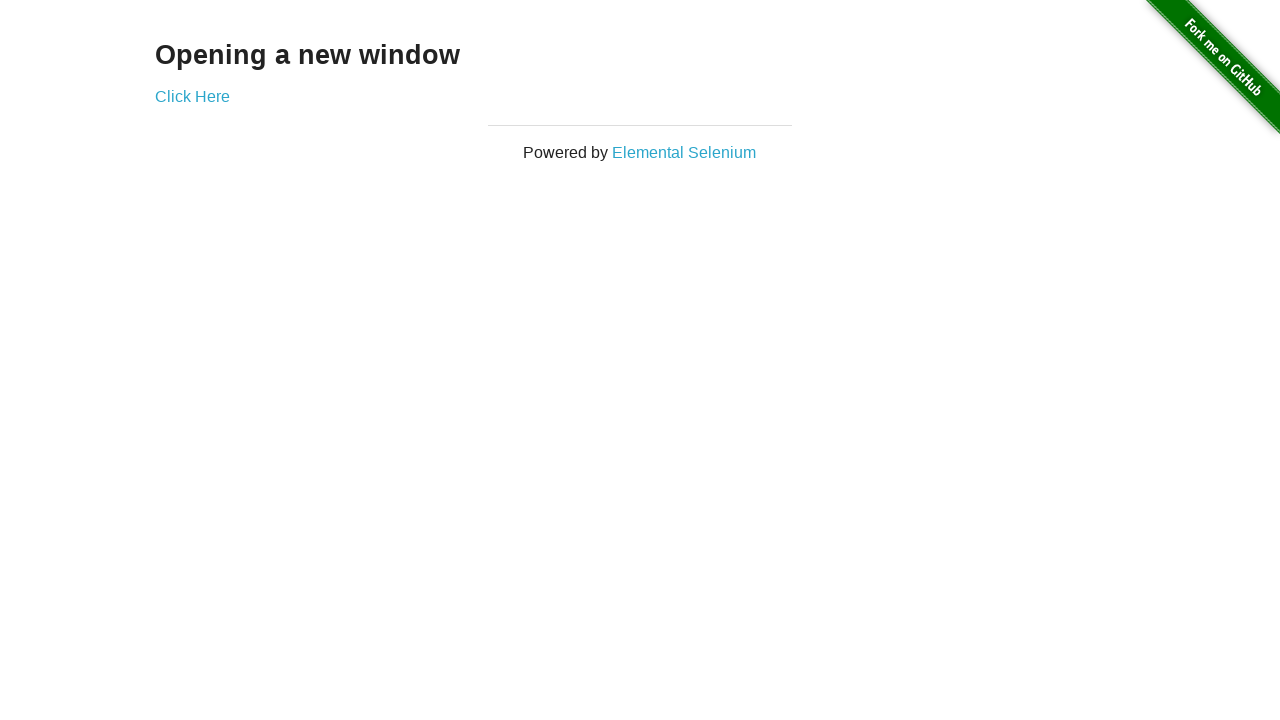

Stored reference to the first page
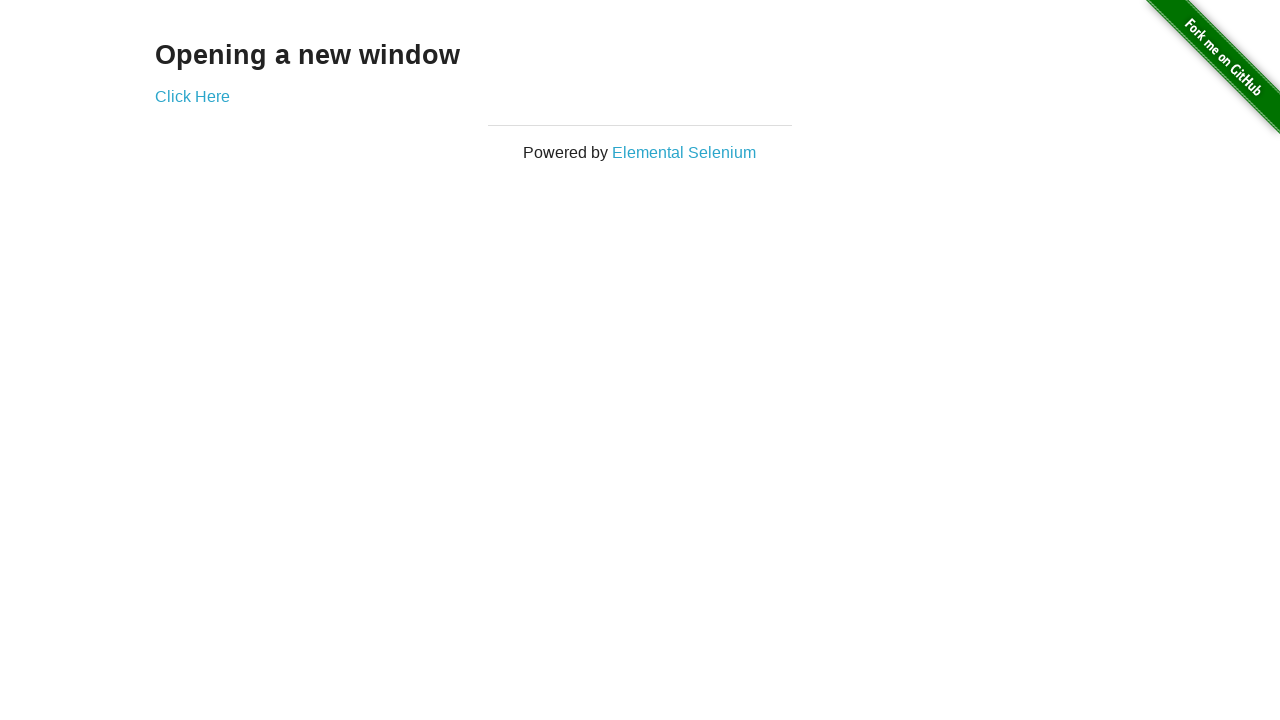

Clicked link to open a new window at (192, 96) on .example a
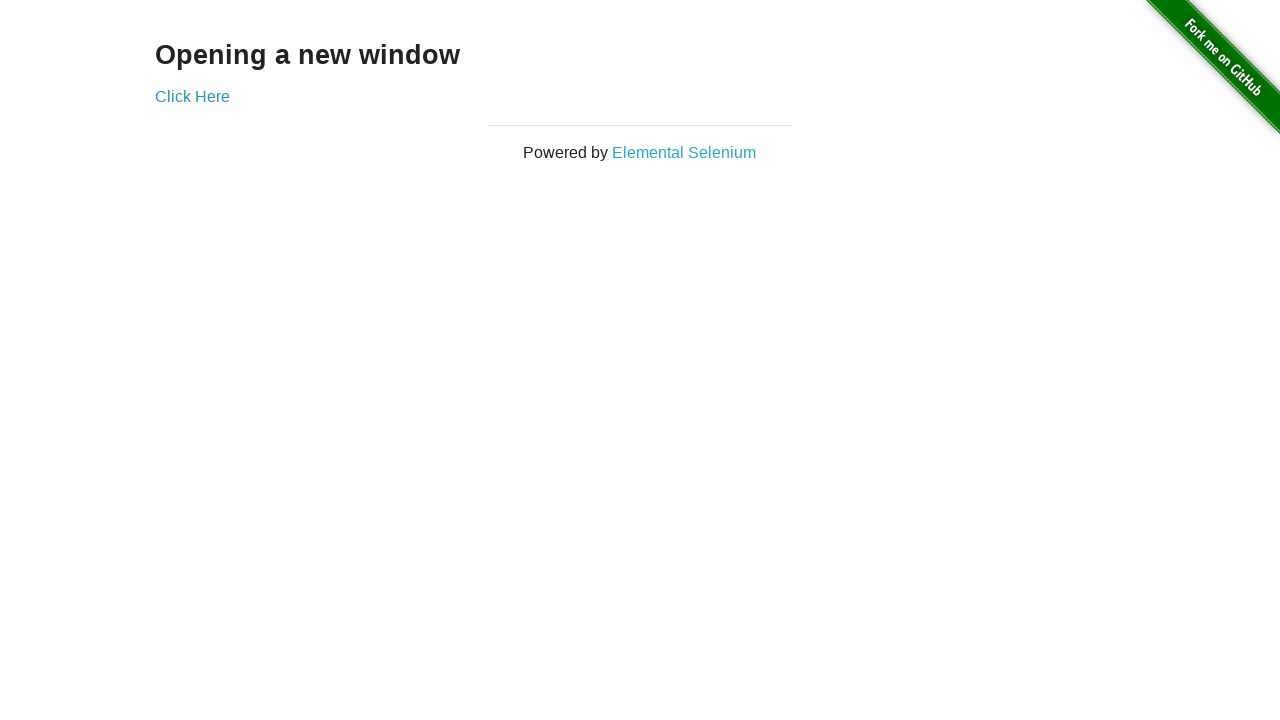

Captured the new page/window reference
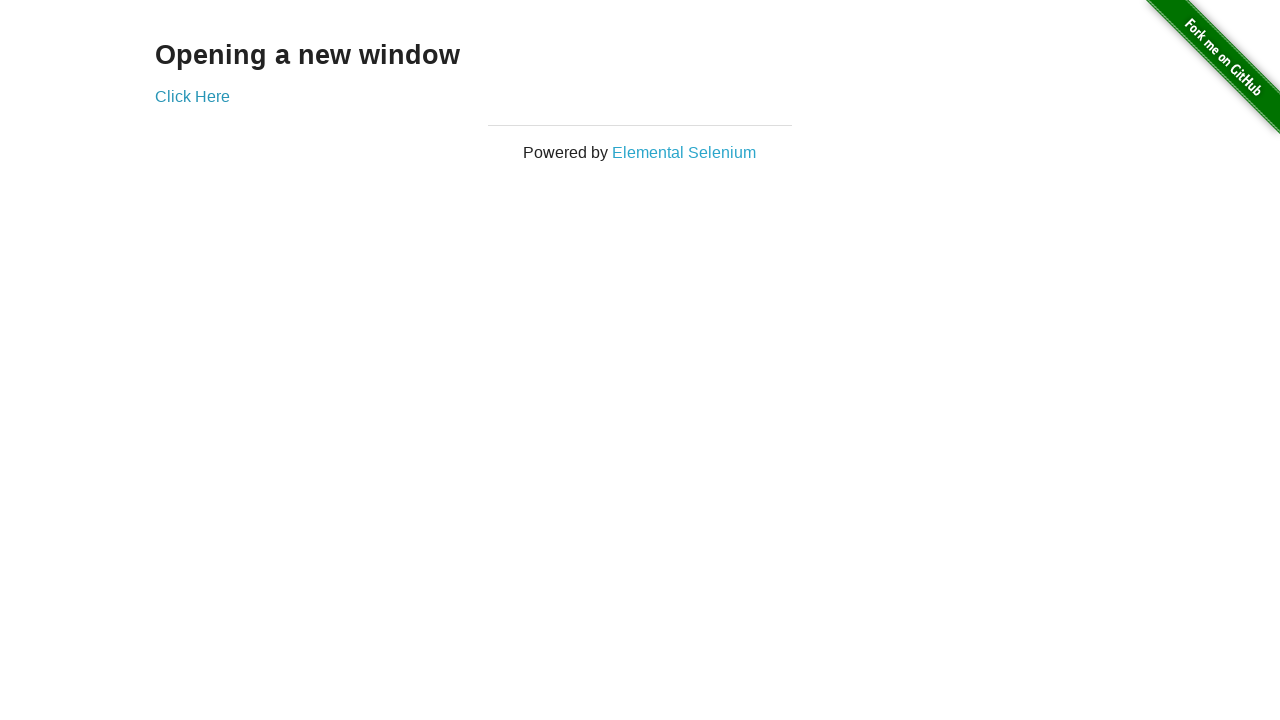

New window finished loading
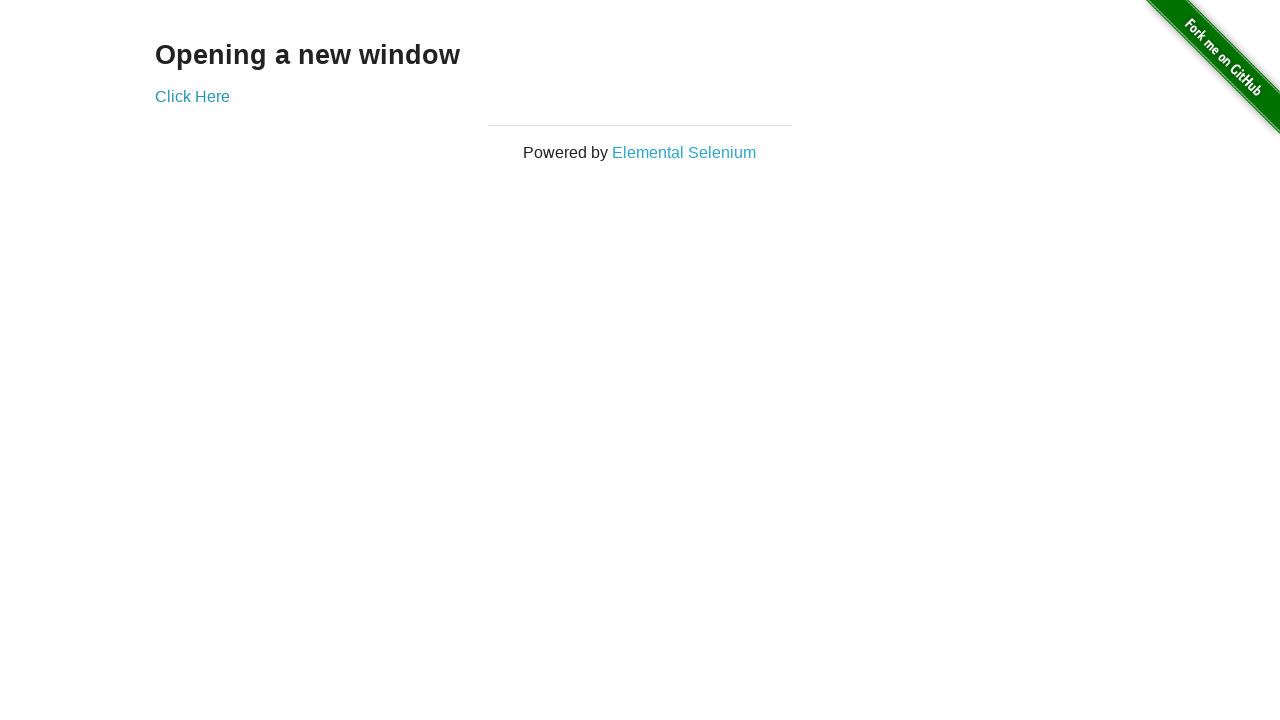

Brought first window to front
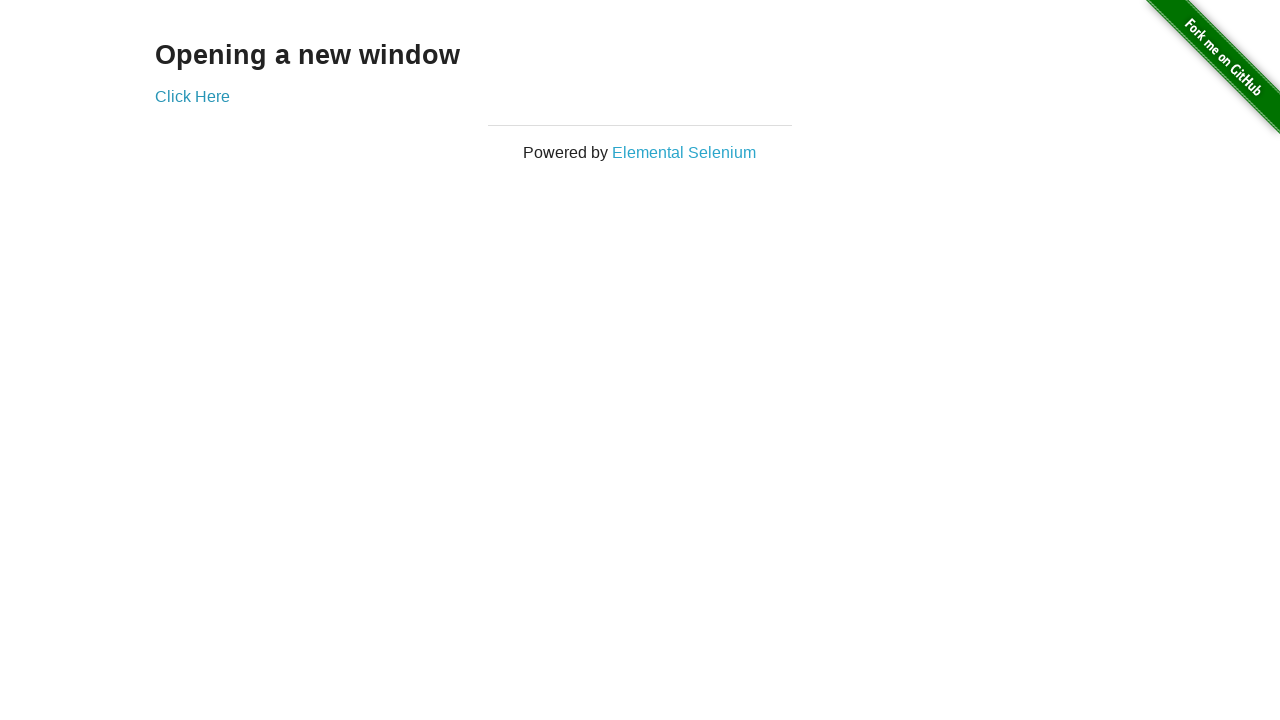

Verified first window title is not 'New Window'
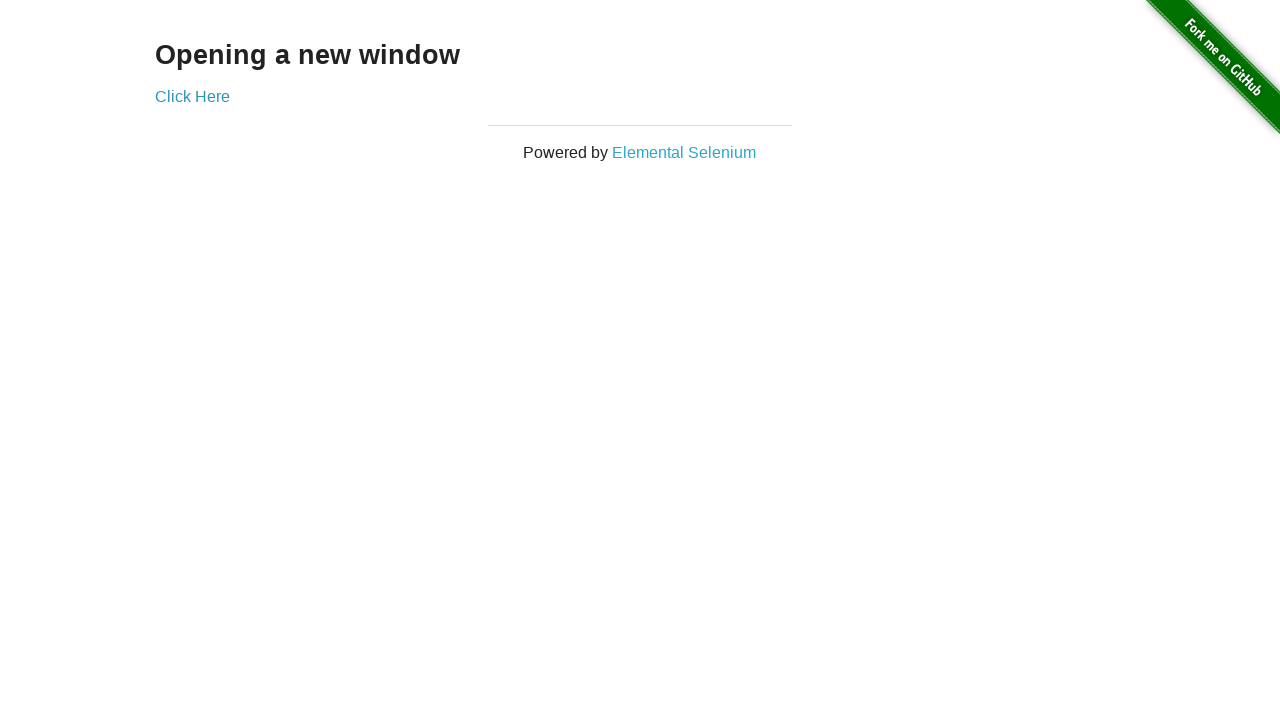

Brought second window to front
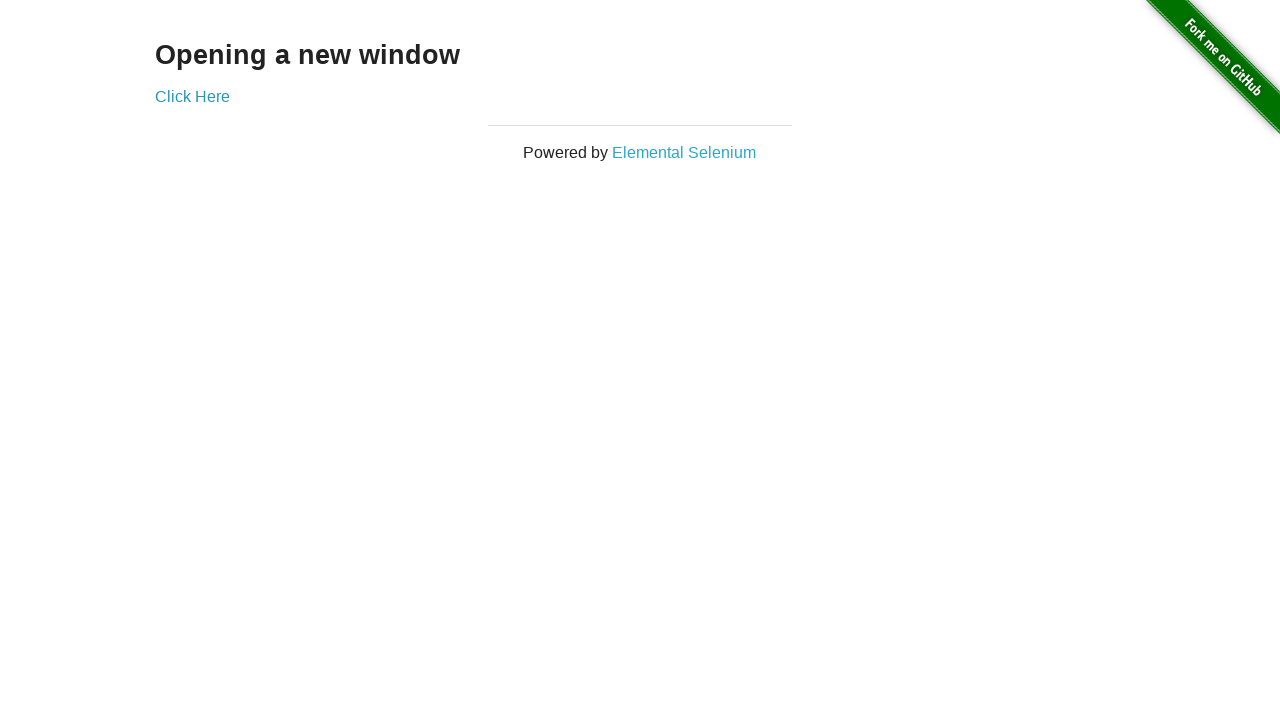

Verified second window title is 'New Window'
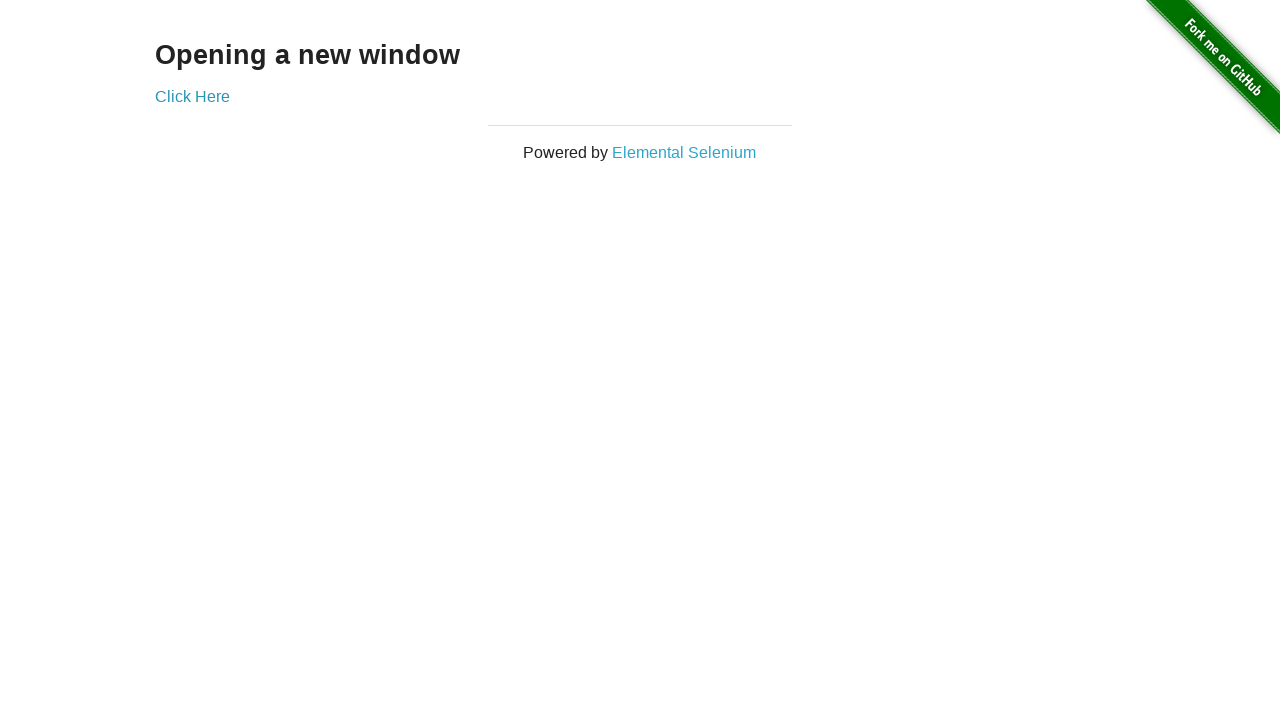

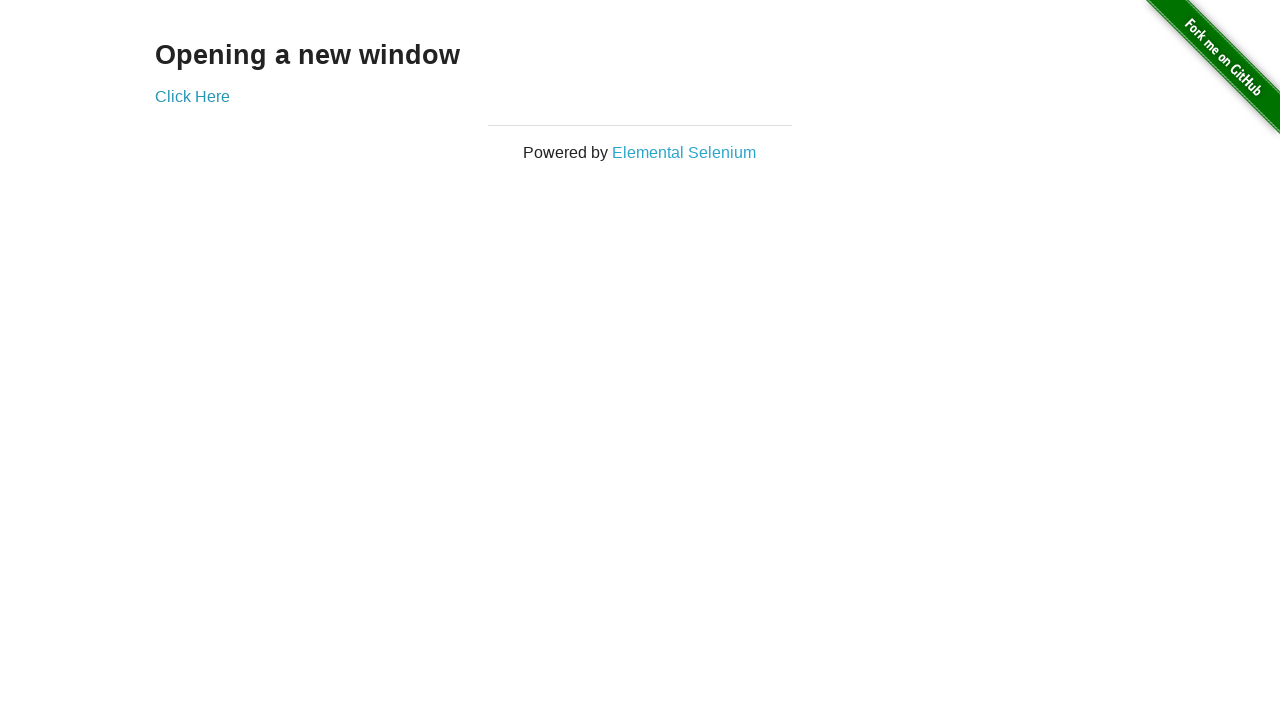